Tests dynamic controls by clicking the Enable button, waiting for the loading indicator to disappear, and verifying the "It's enabled!" message appears

Starting URL: https://the-internet.herokuapp.com/dynamic_controls

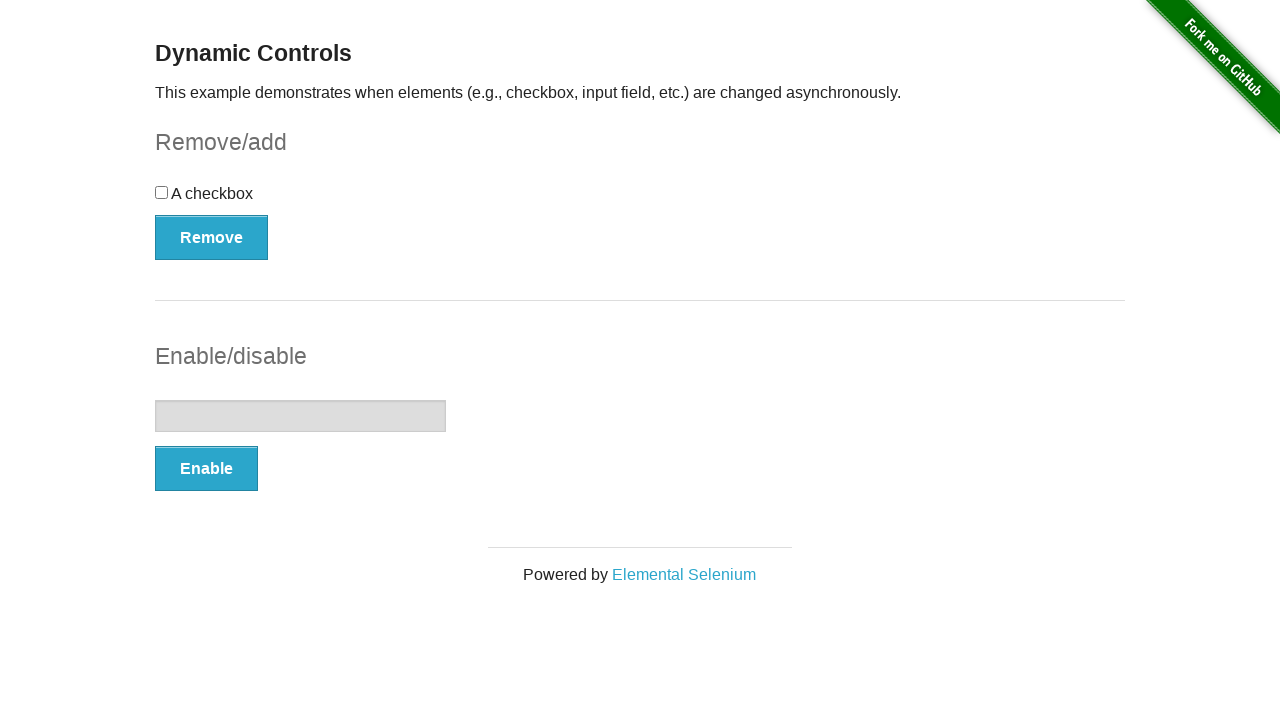

Clicked the Enable button at (206, 469) on xpath=//button[text()='Enable']
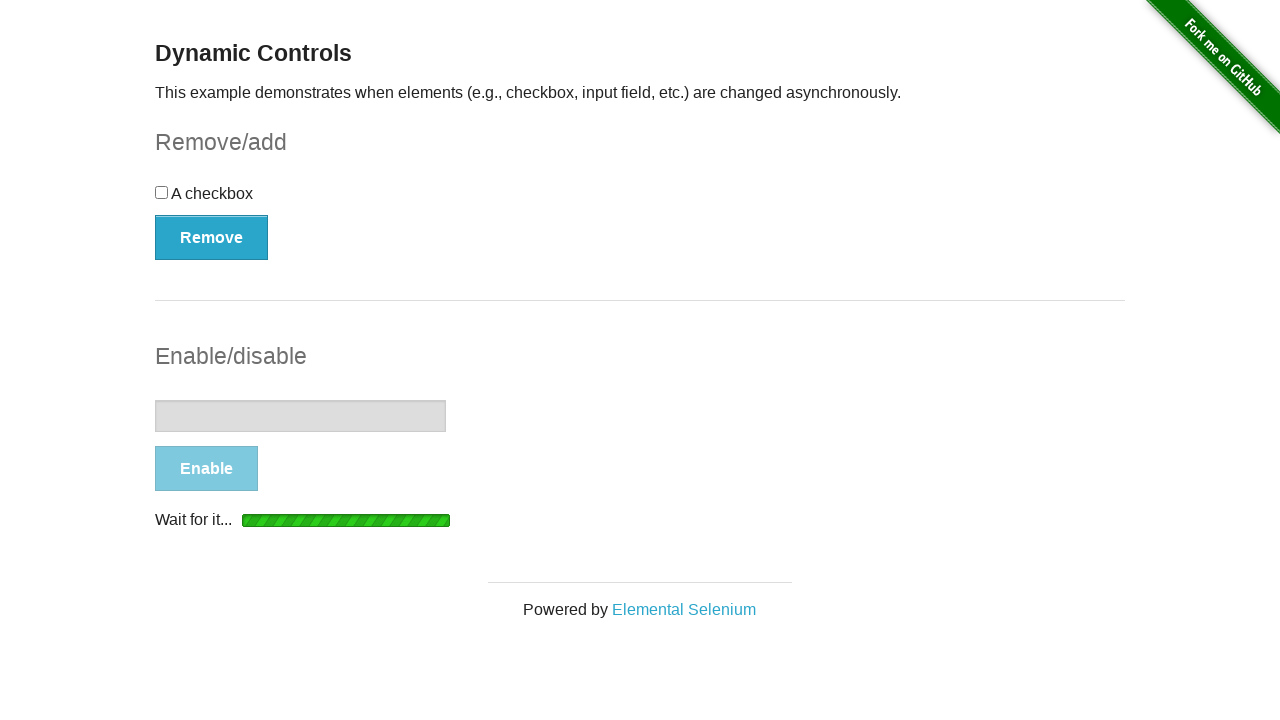

Waited for loading indicator to disappear
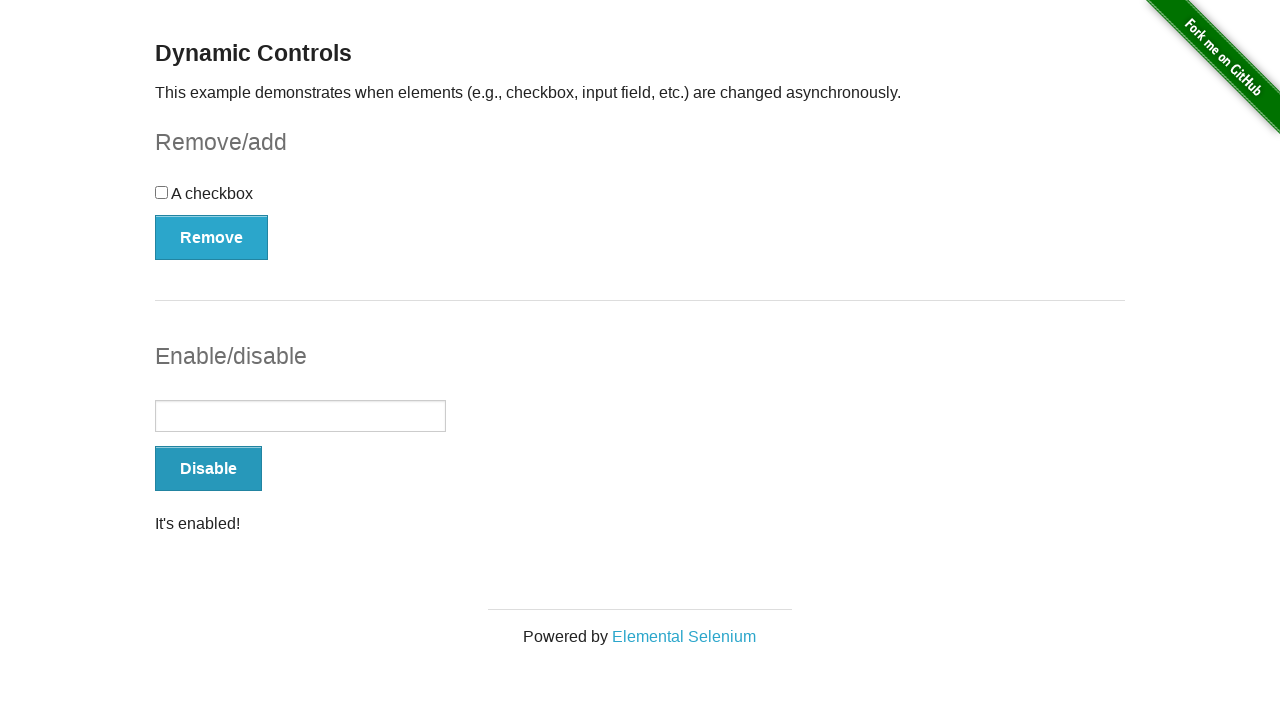

Located the message element
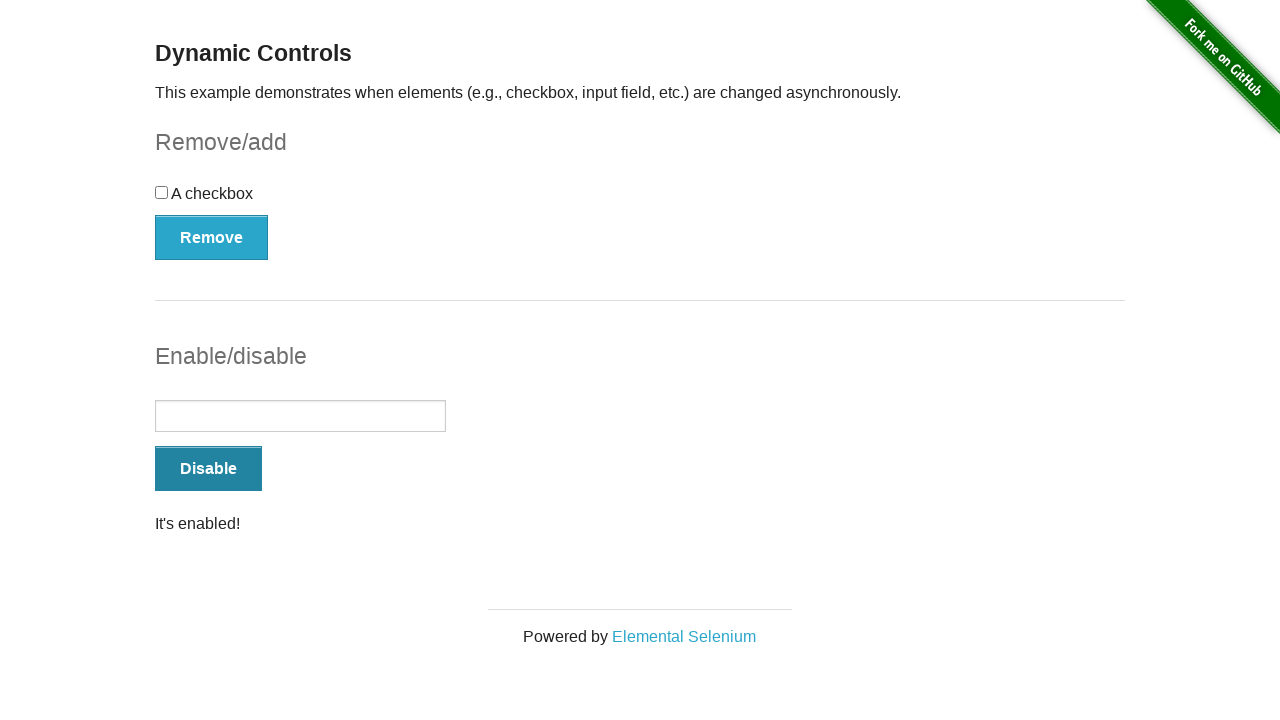

Verified 'It's enabled!' message appears
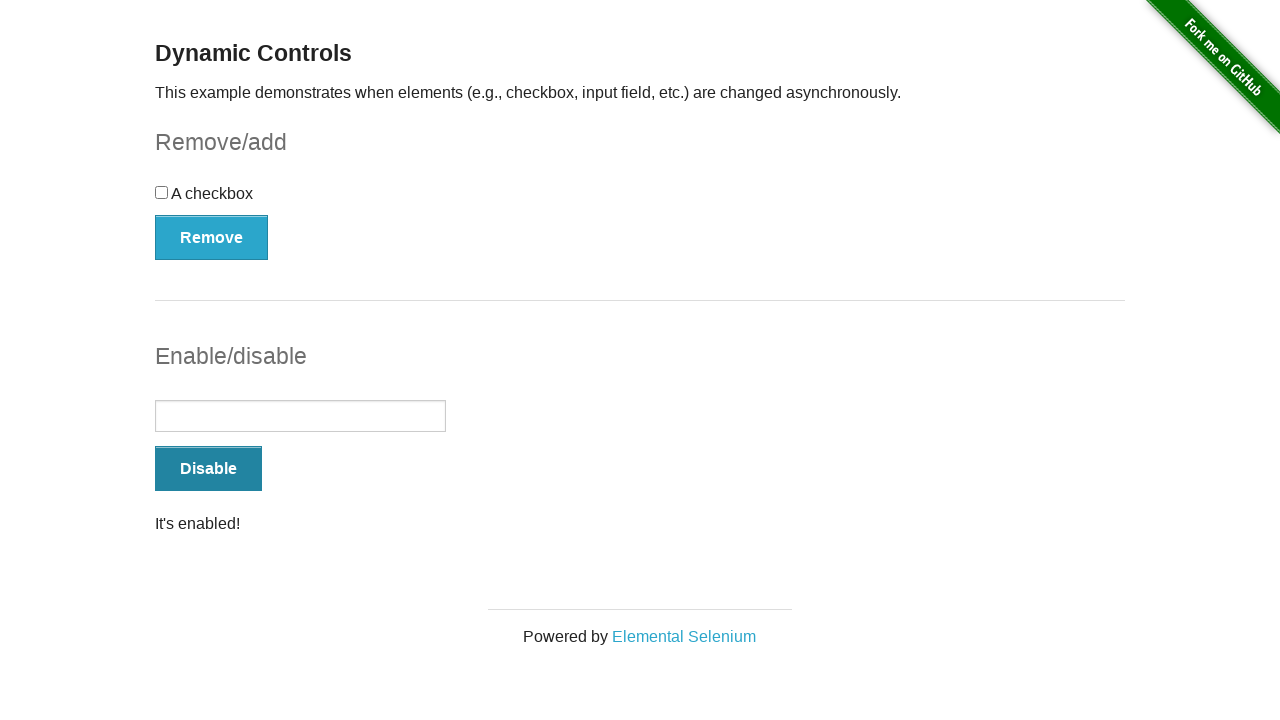

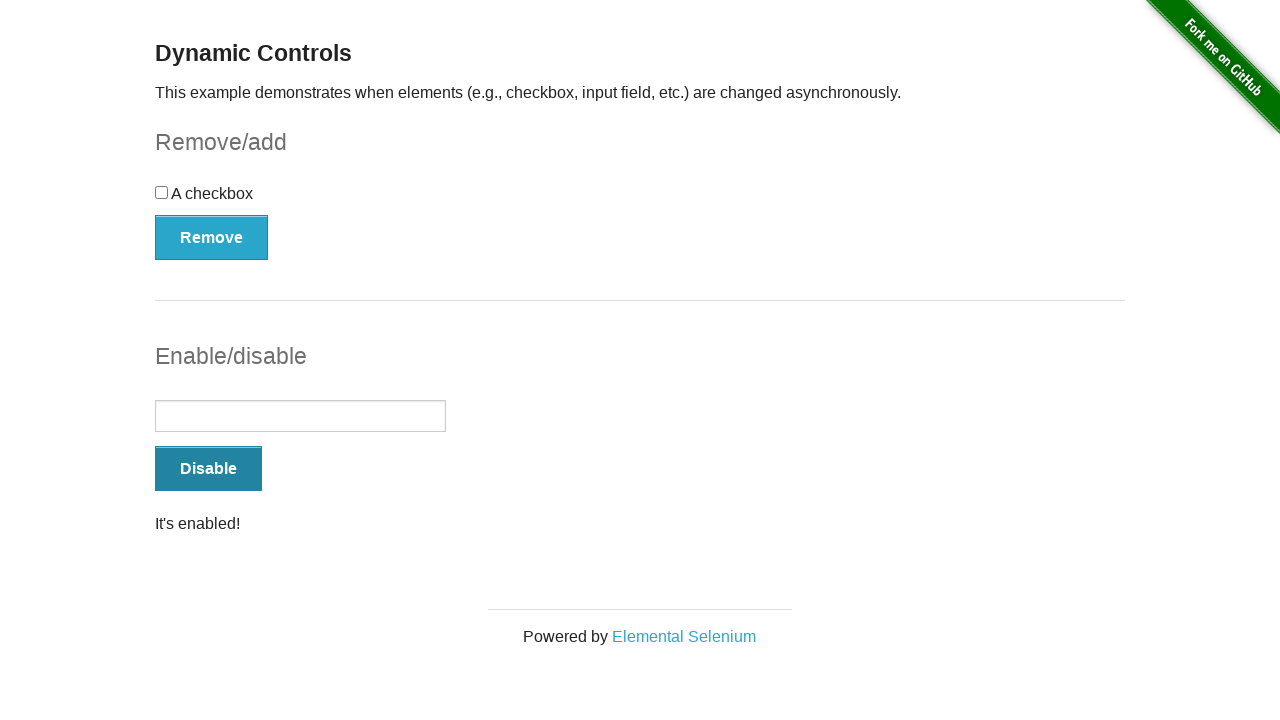